Tests registration form validation by entering a password with less than 6 characters and verifying the password length error

Starting URL: https://alada.vn/tai-khoan/dang-ky.html

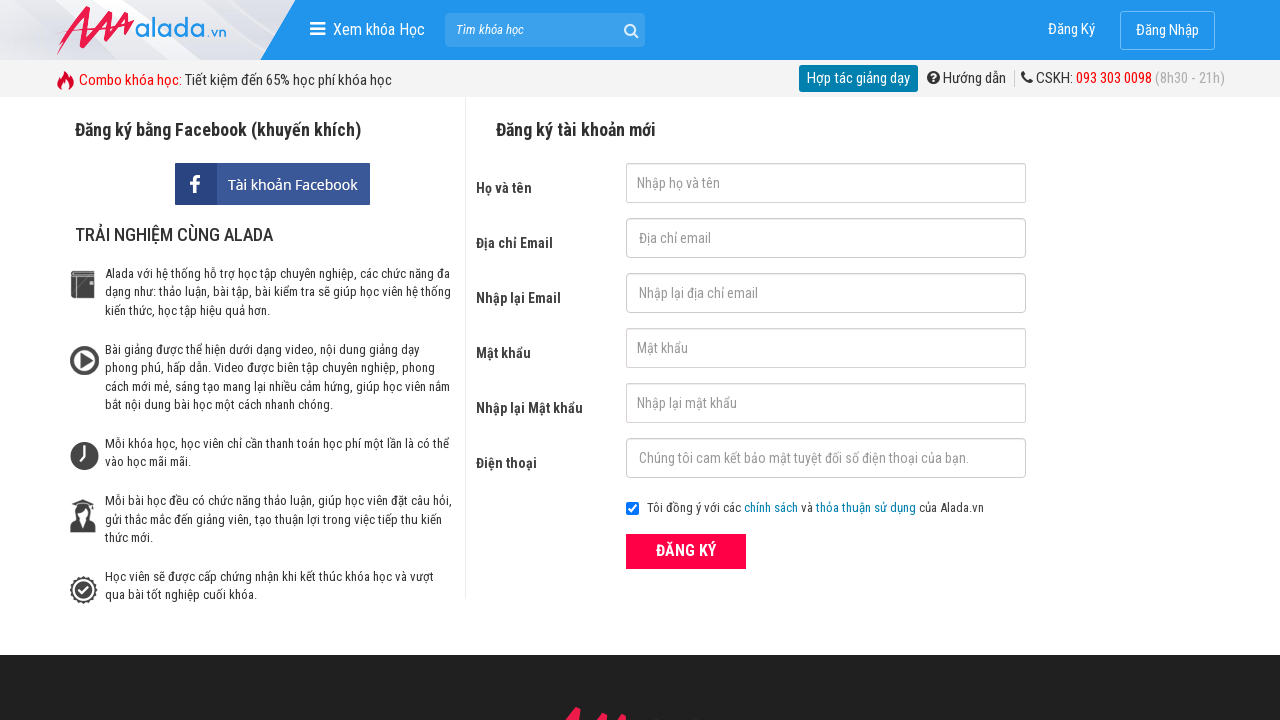

Registration page loaded and title element appeared
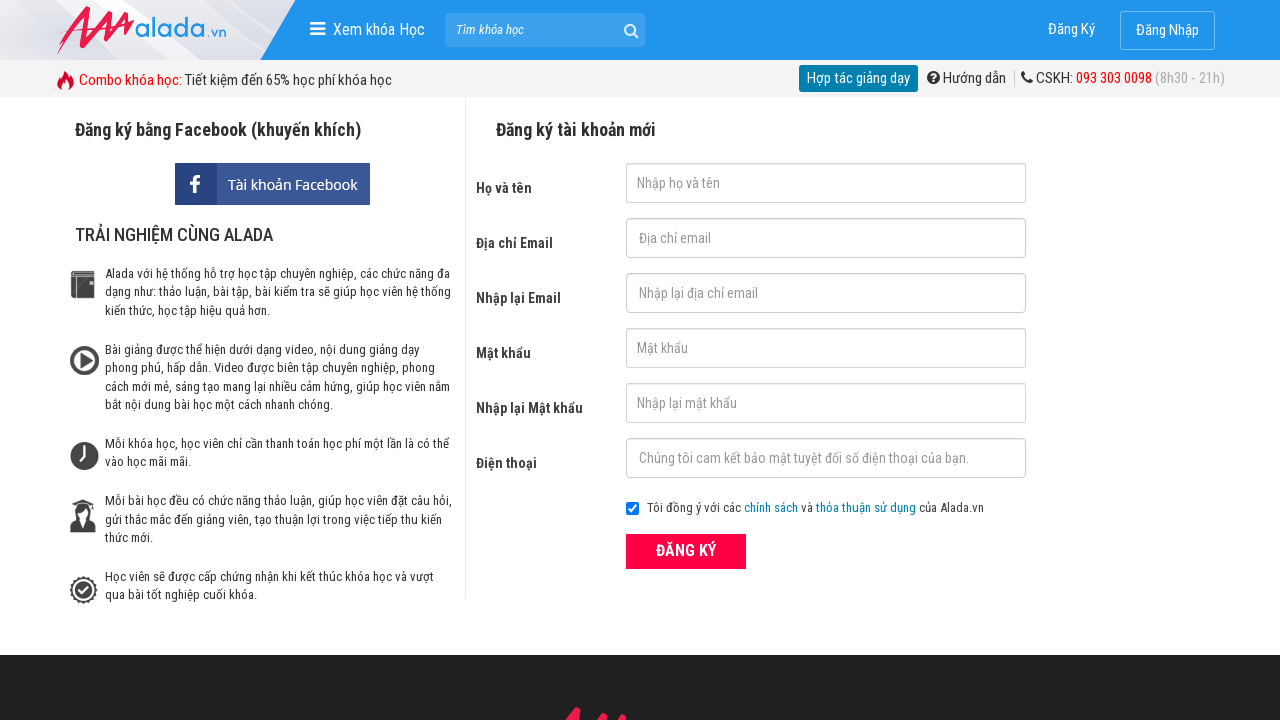

Filled first name field with 'Pham Duc Anh' on #txtFirstname
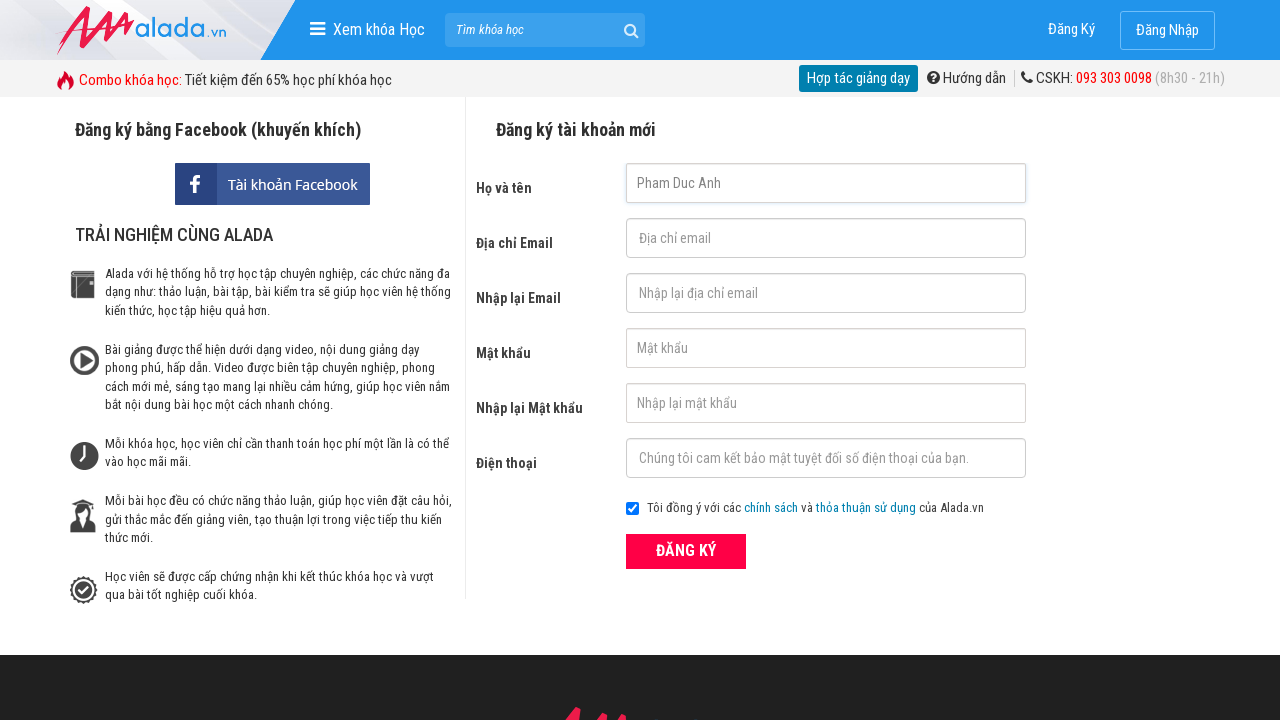

Filled email field with 'ducanhpham@gmail.com' on #txtEmail
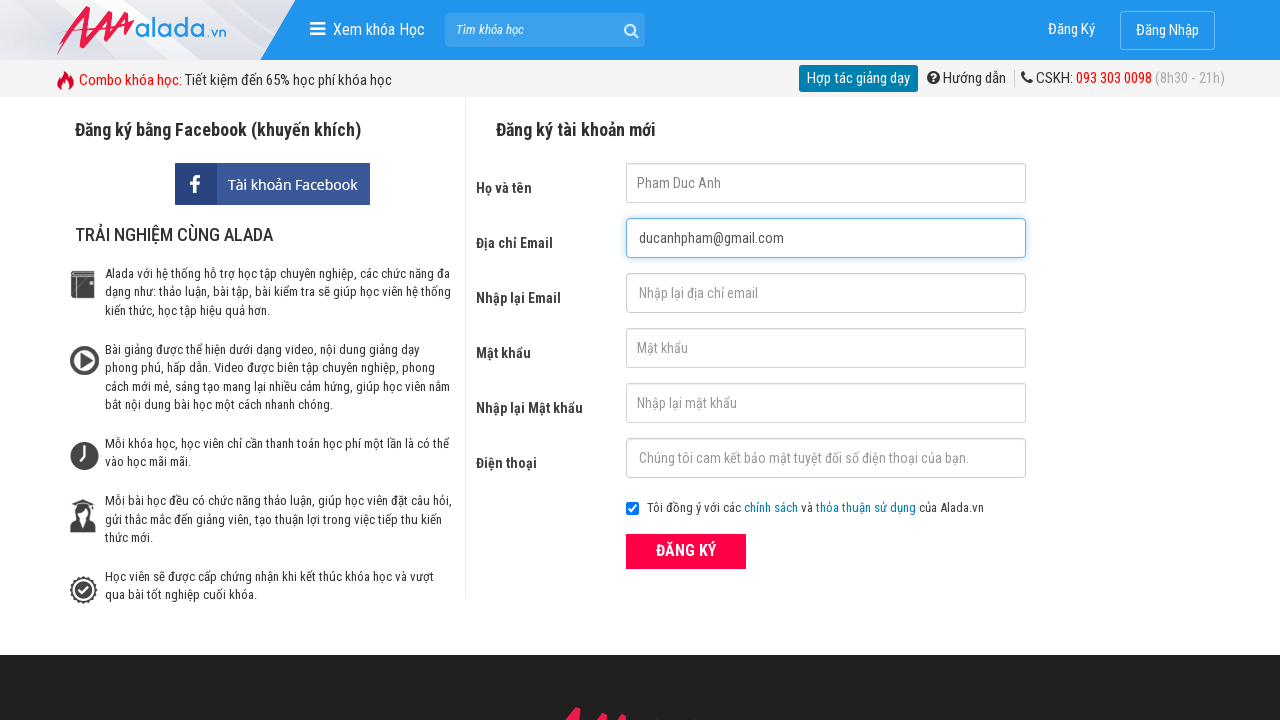

Filled confirm email field with 'ducanhpham@gmail.com' on #txtCEmail
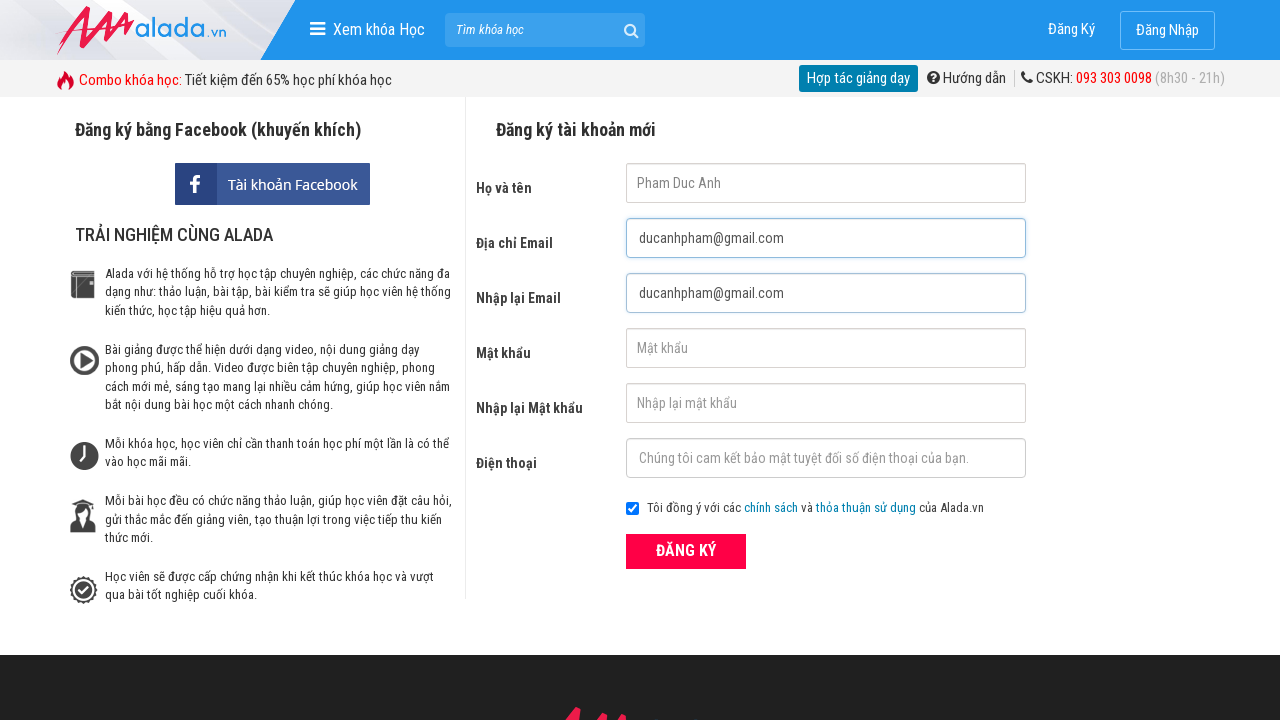

Filled password field with 'ab12' (4 characters, less than 6 required) on #txtPassword
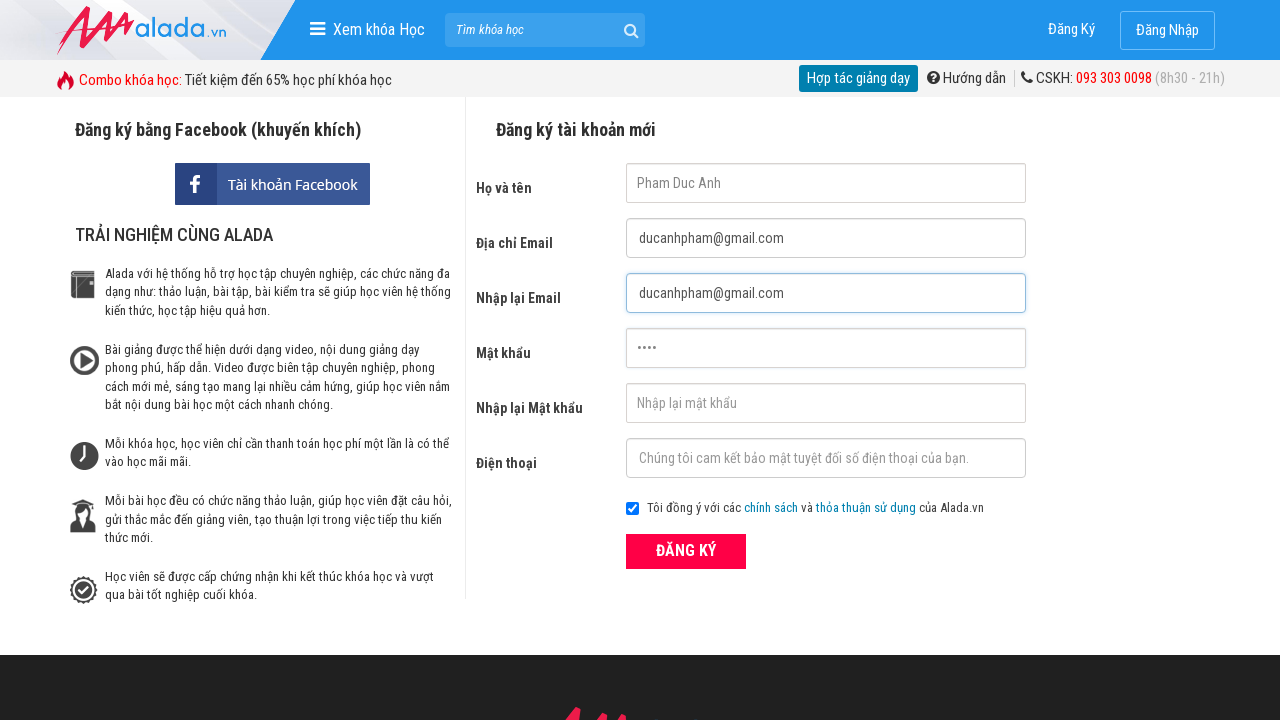

Filled confirm password field with 'ab12' on #txtCPassword
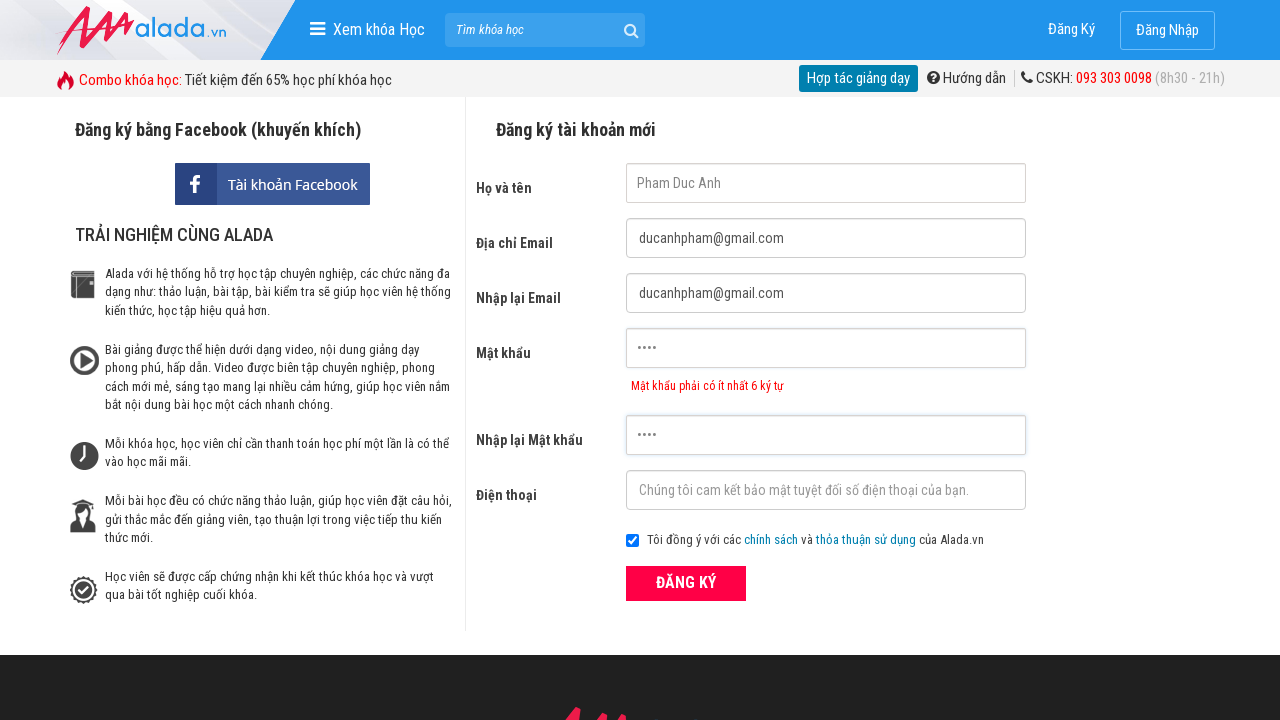

Filled phone field with '0934567890' on #txtPhone
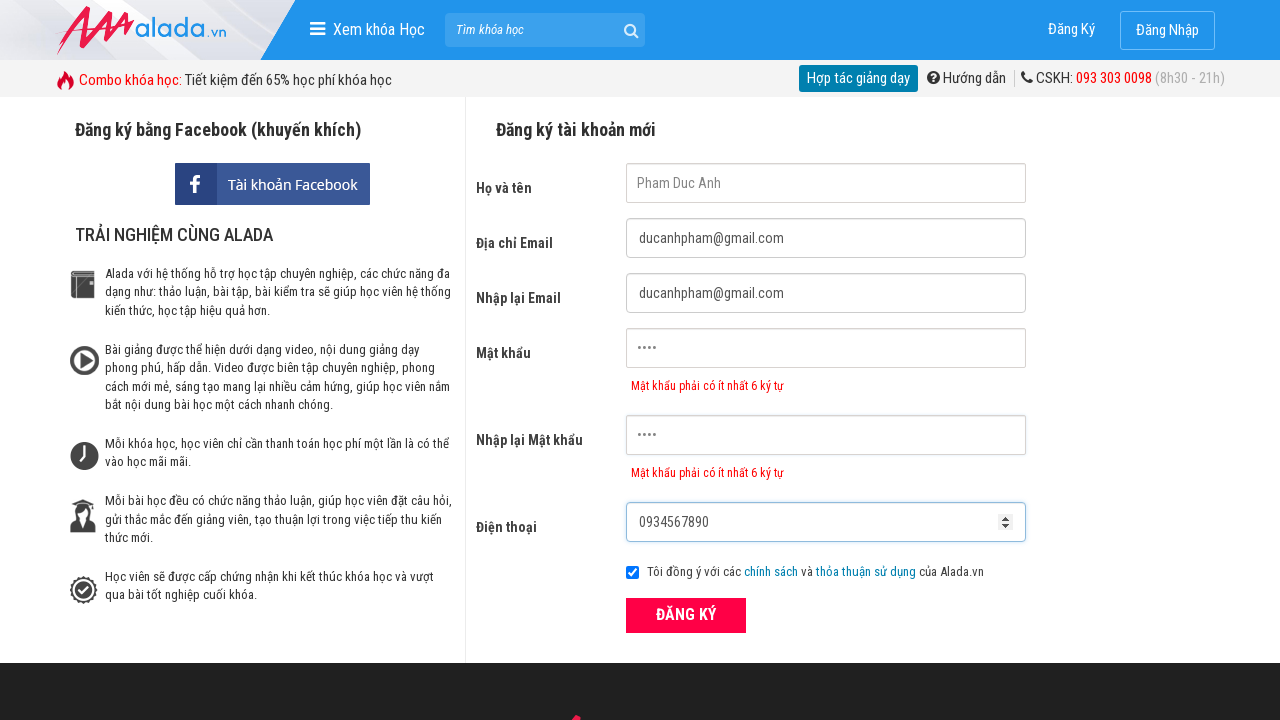

Clicked registration button at (686, 615) on xpath=//form[@id='frmLogin']//button[text()='ĐĂNG KÝ']
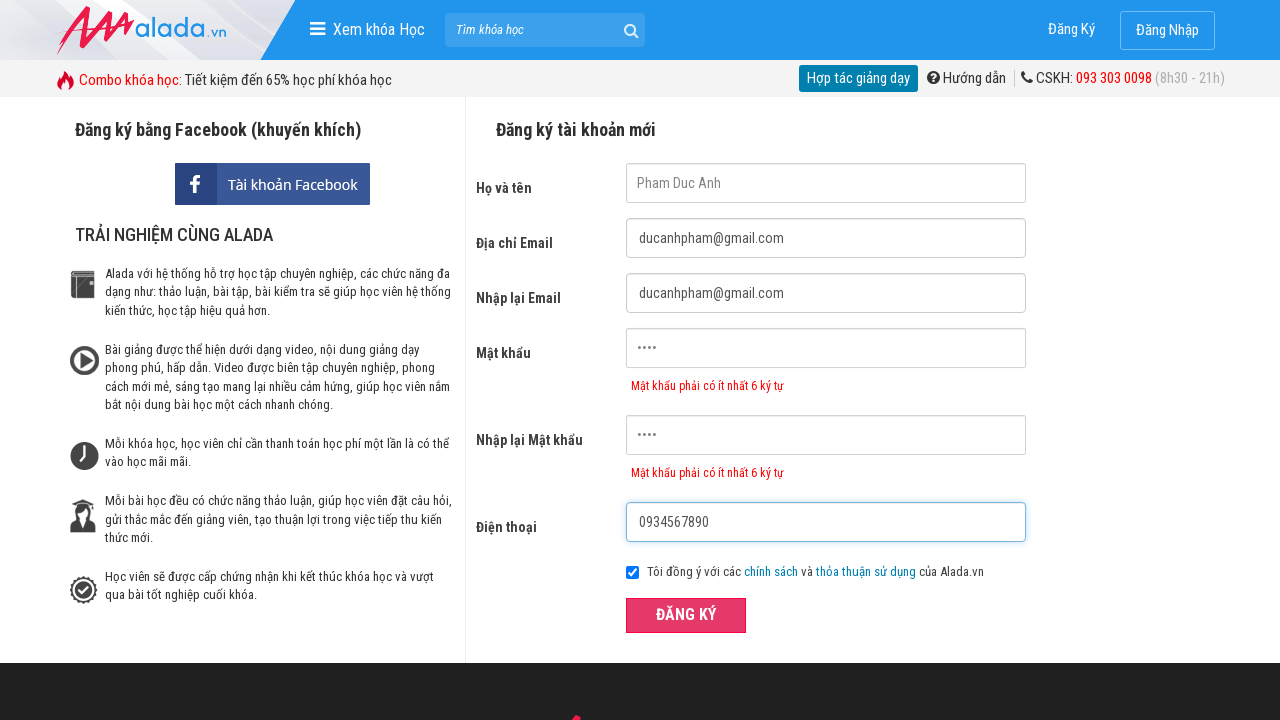

Password length error message appeared, validation triggered
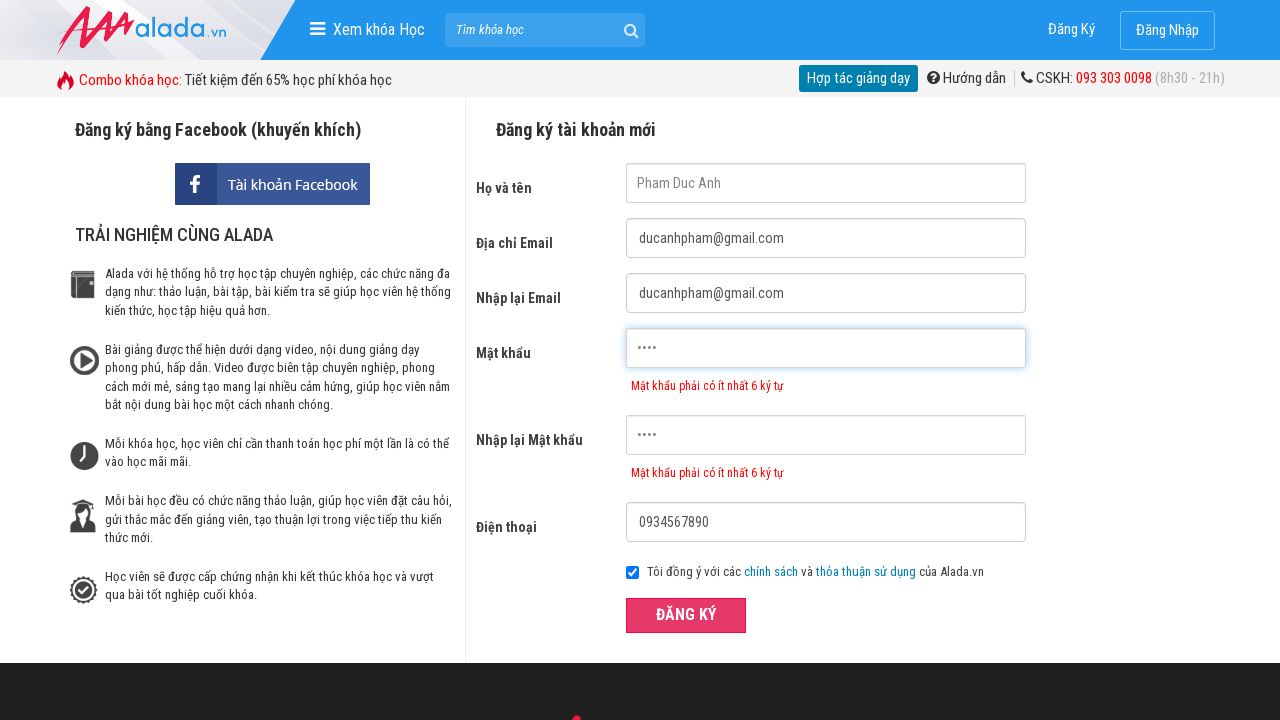

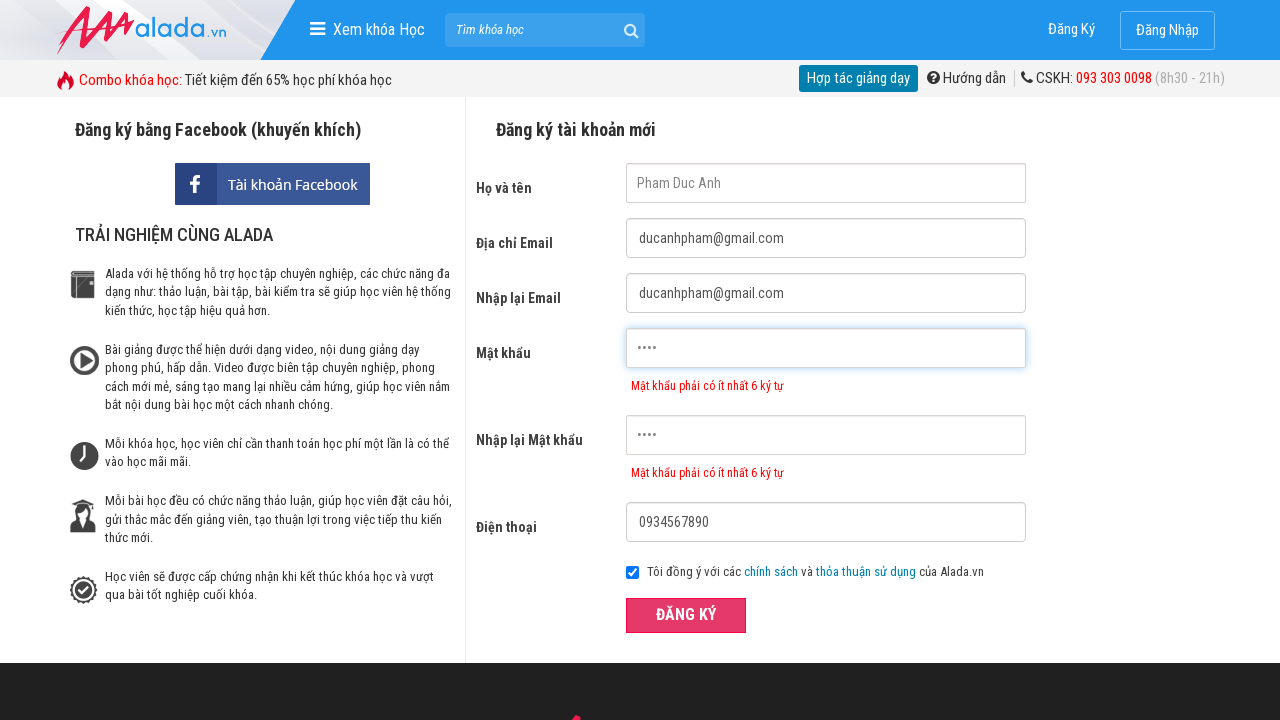